Fills out a text box form with name, email, and addresses, then submits the form

Starting URL: https://demoqa.com/text-box

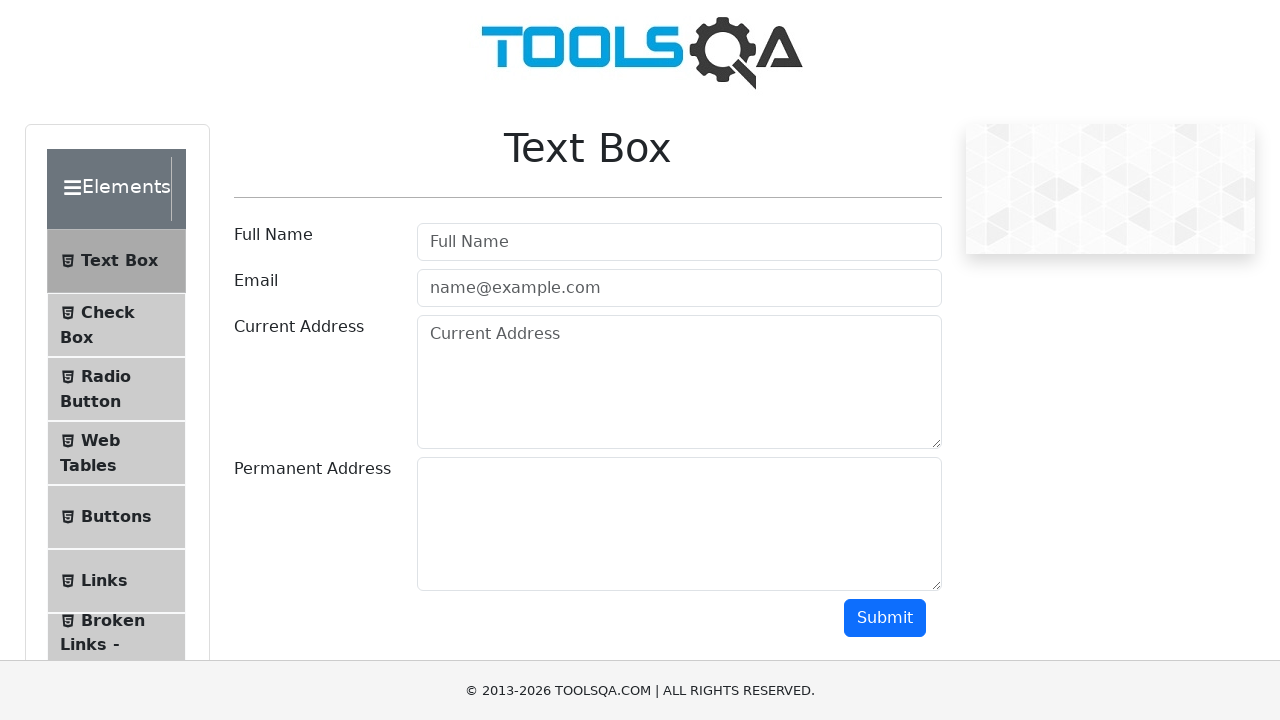

Filled full name field with 'John' on #userName
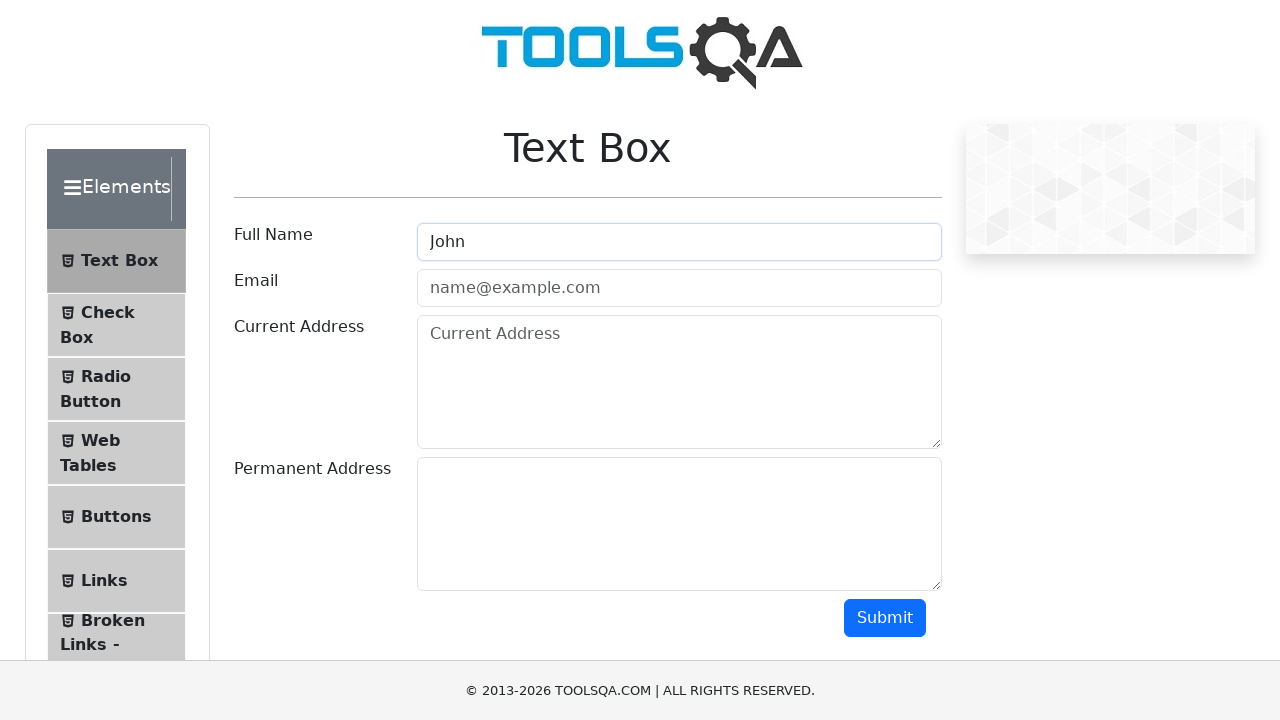

Filled email field with 'agent007@gmail.com' on #userEmail
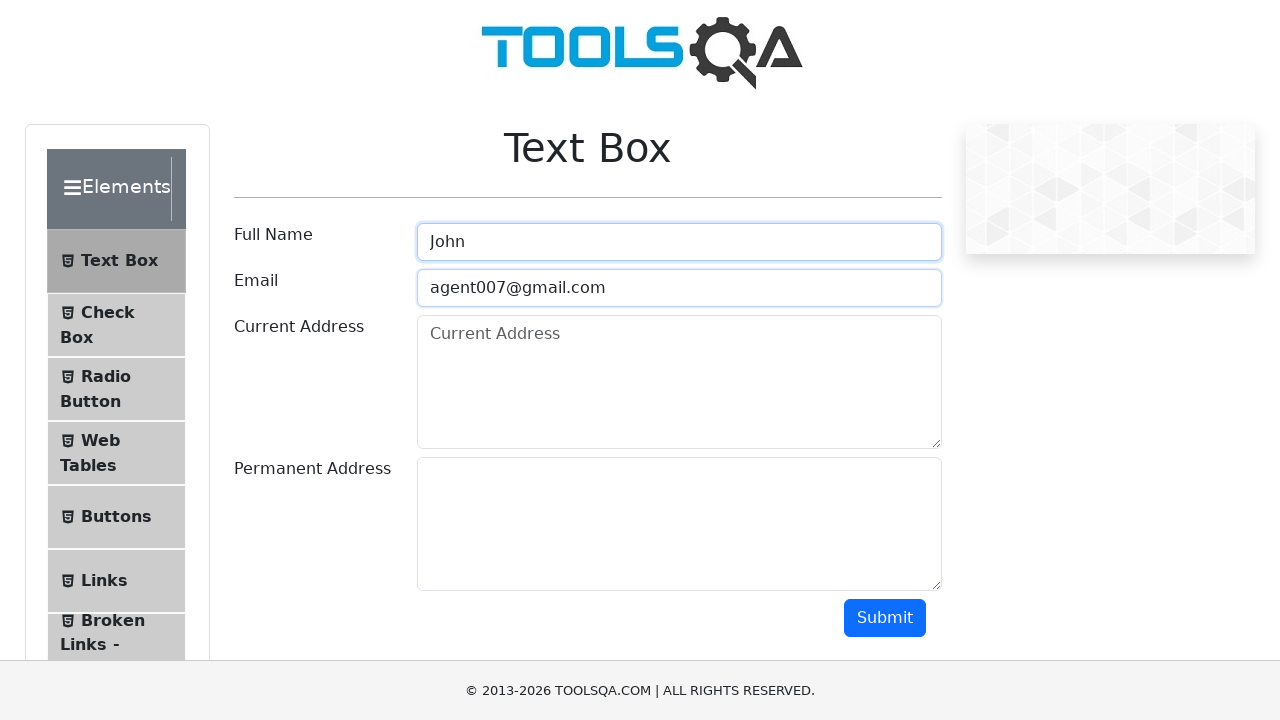

Filled current address field with 'London' on #currentAddress
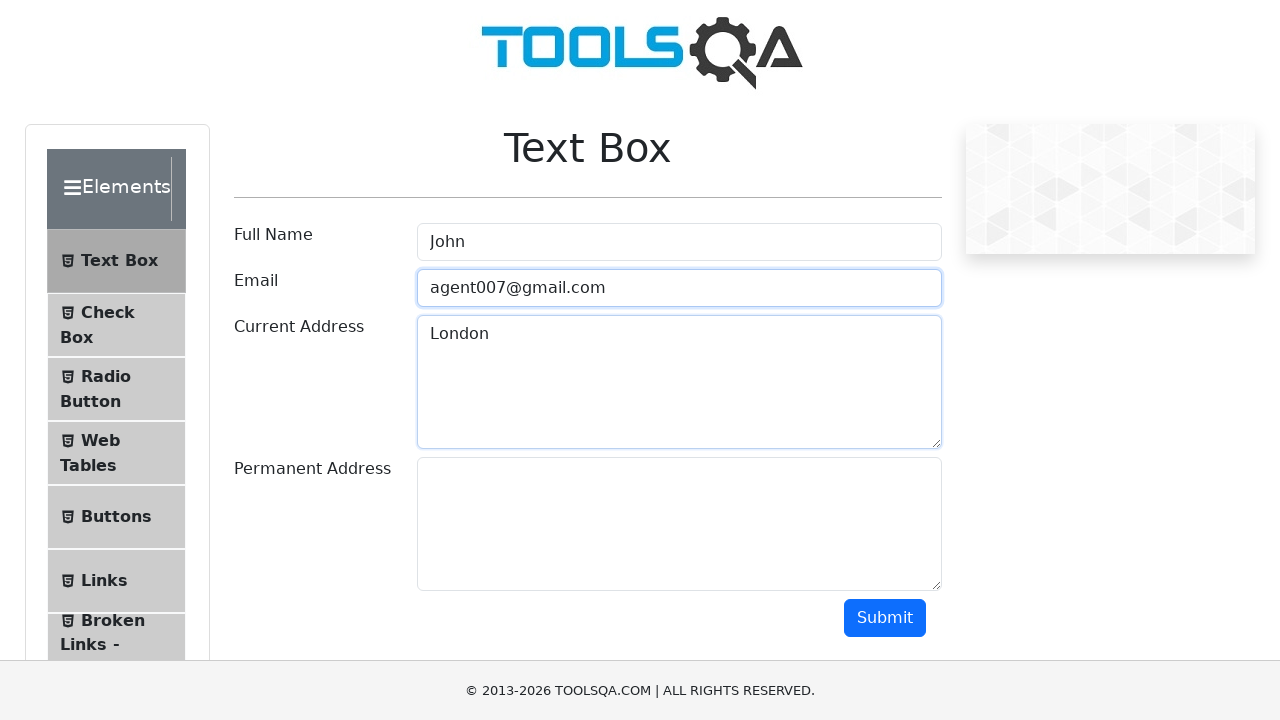

Filled permanent address field with 'Bishkek' on #permanentAddress
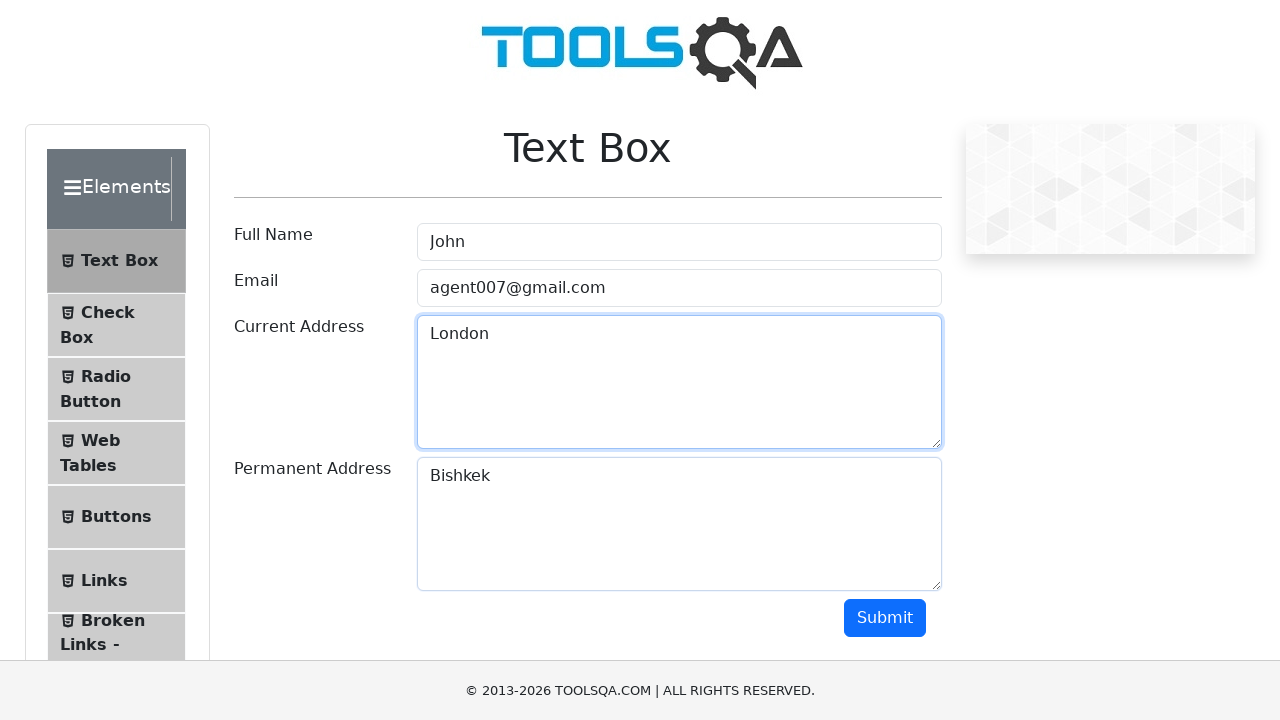

Clicked submit button to submit the form at (885, 618) on #submit
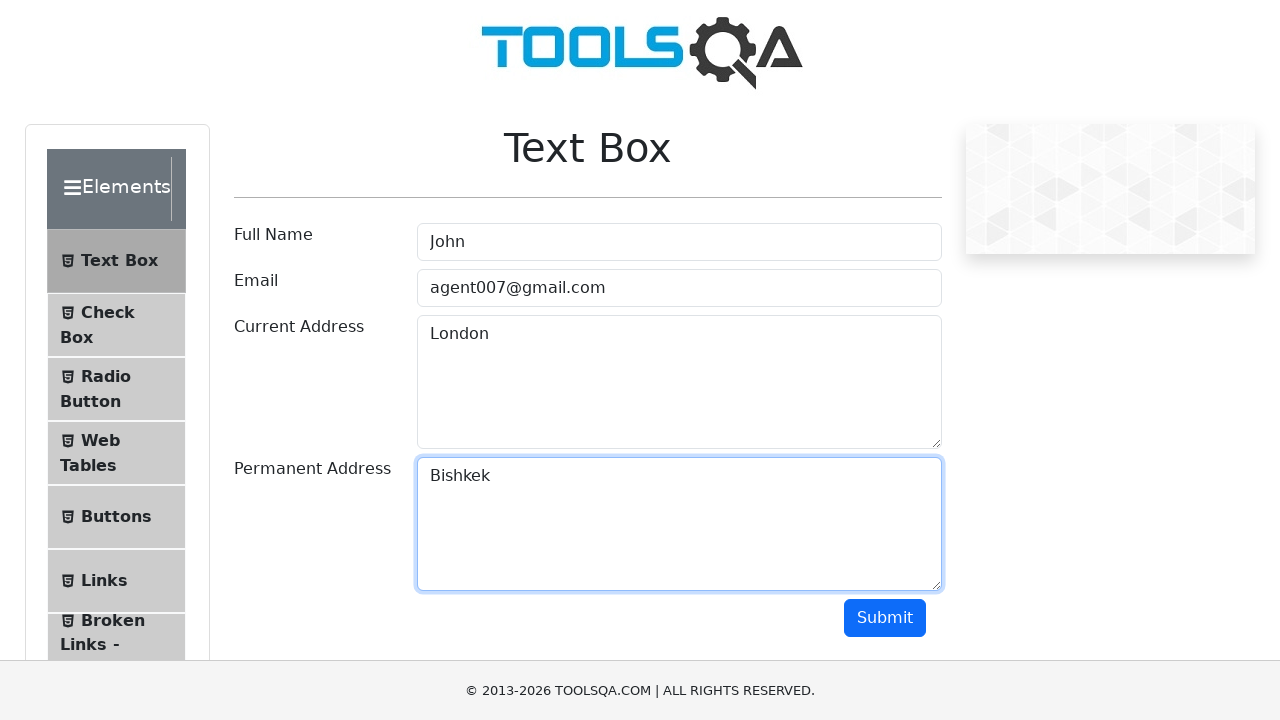

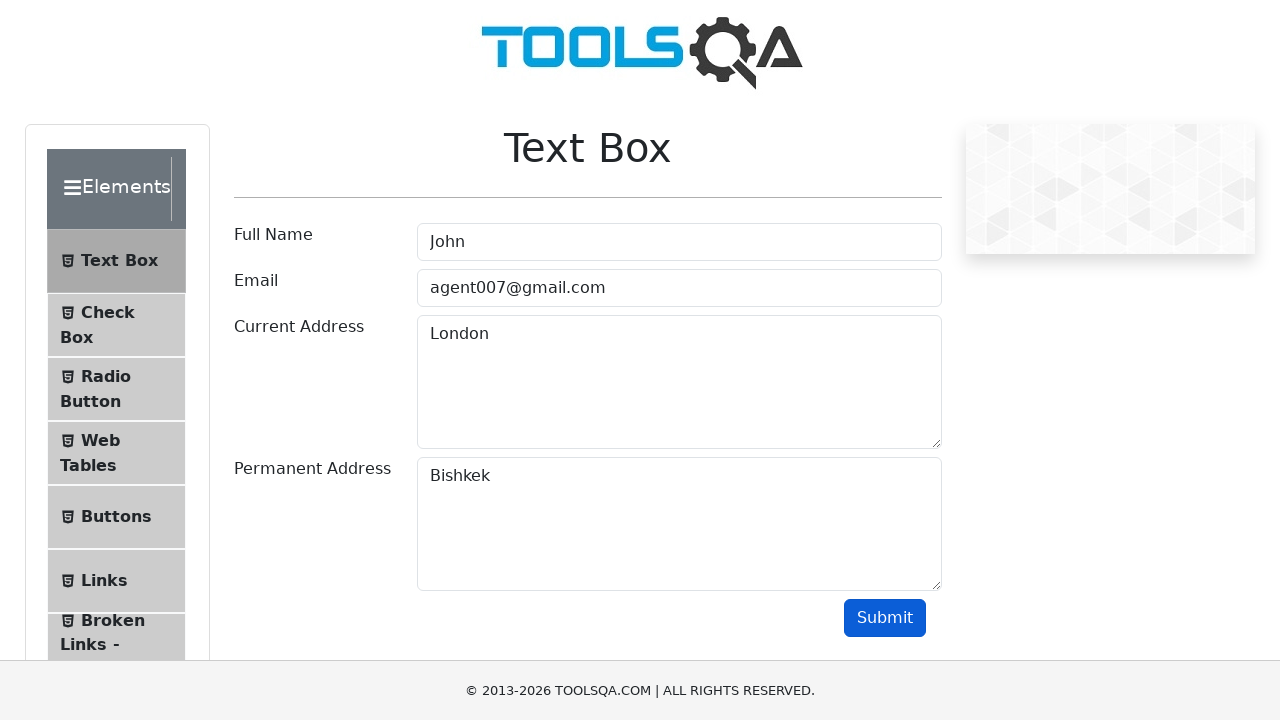